Tests dynamic properties page on DemoQA by clicking buttons that become enabled after a delay and change color over time

Starting URL: https://demoqa.com

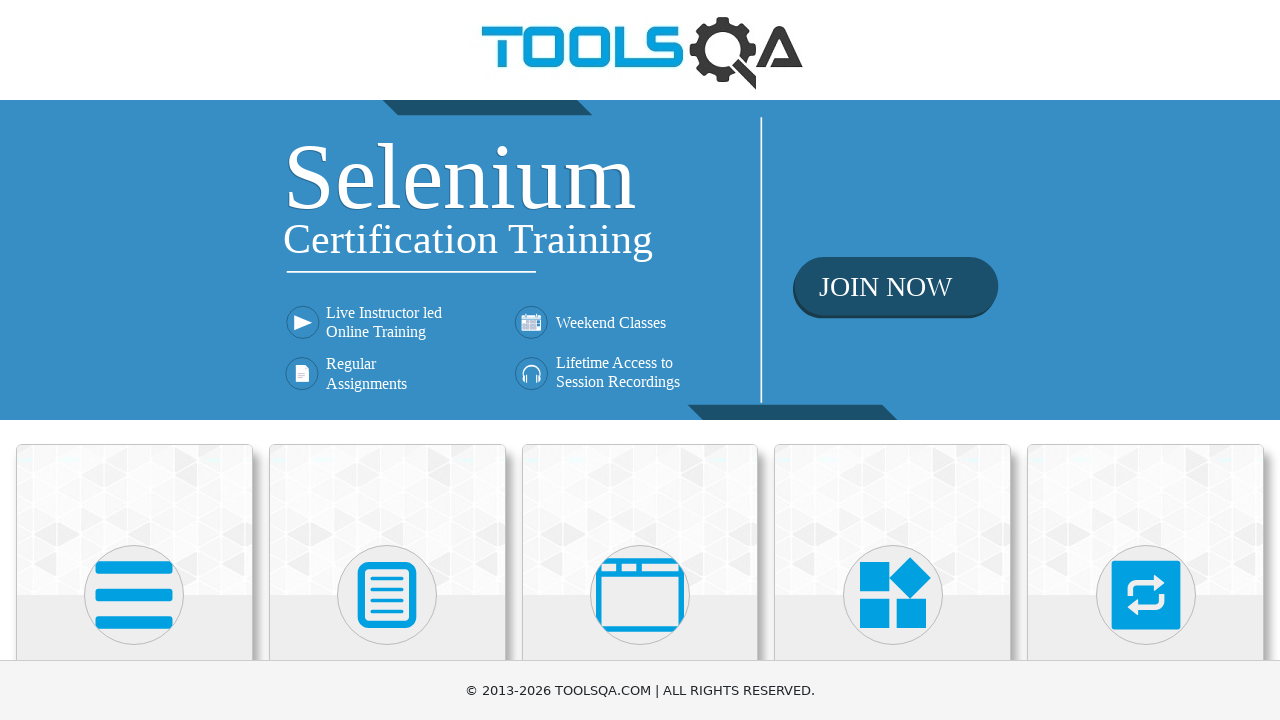

Navigated to DemoQA homepage
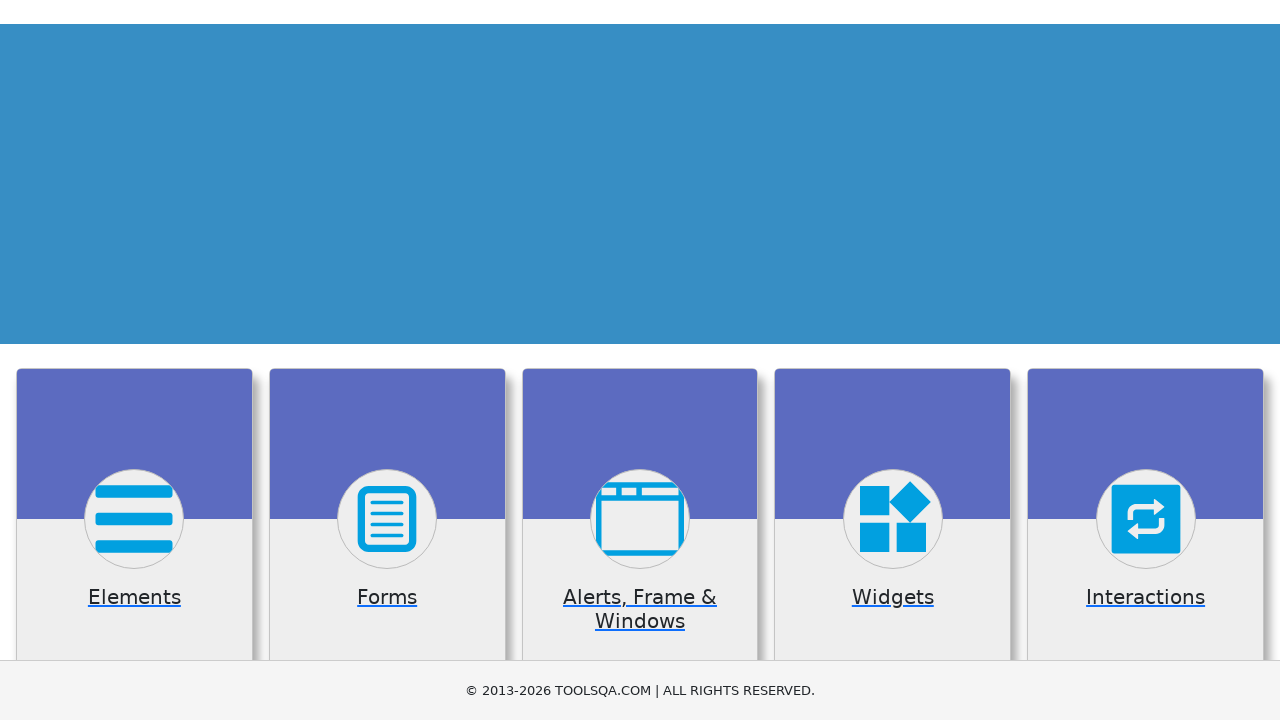

Clicked on Elements card at (134, 595) on (//div[@class='avatar mx-auto white'])[1]
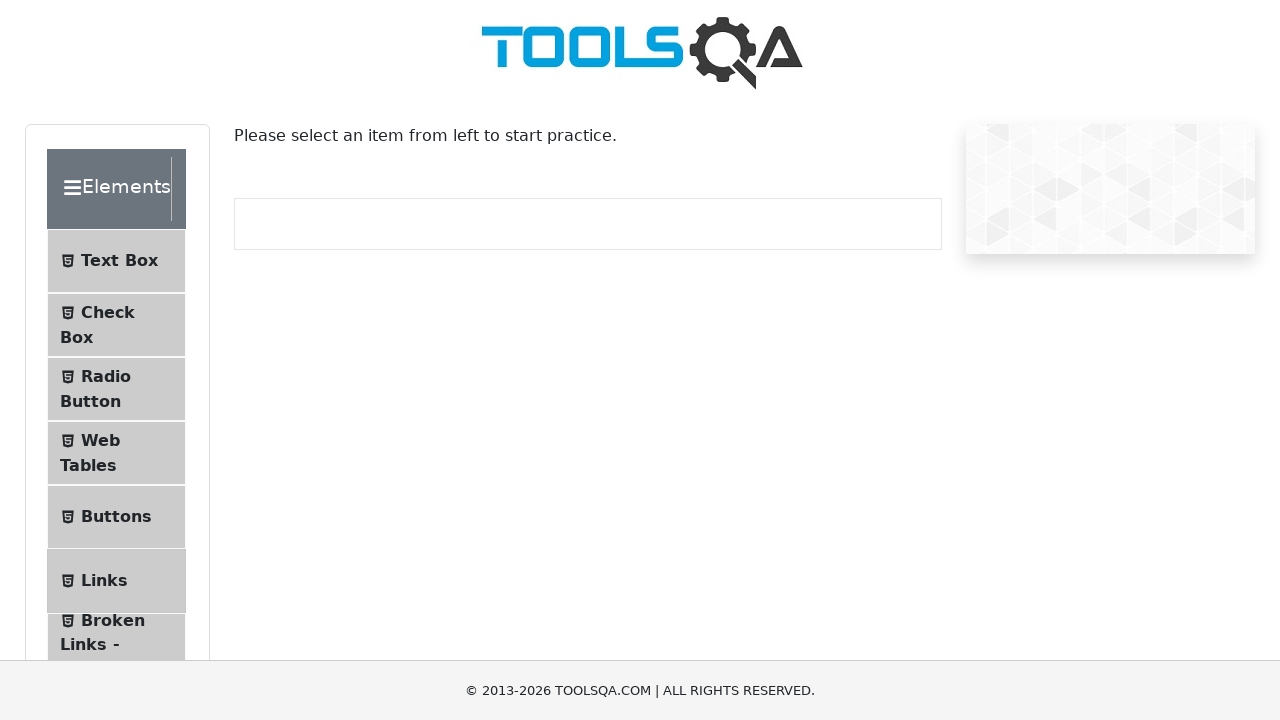

Clicked on Dynamic Properties submenu at (116, 360) on #item-8
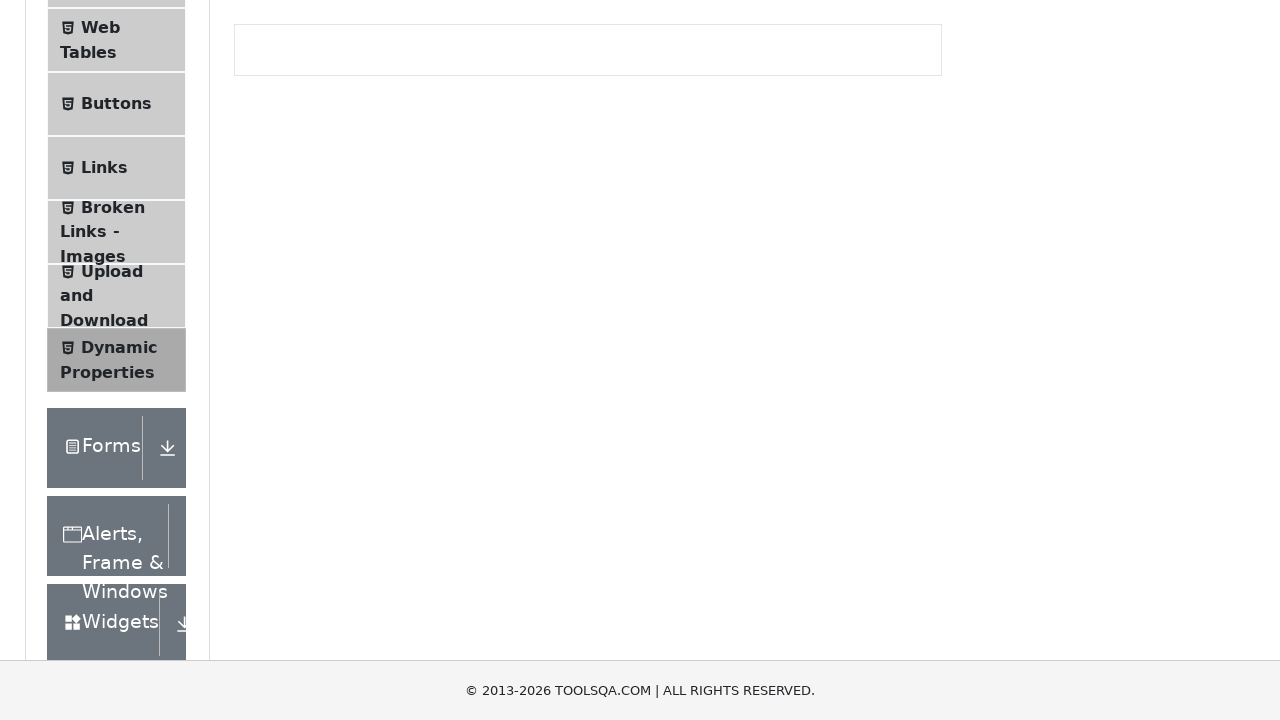

Waited for enable-after button to become enabled (5 second delay)
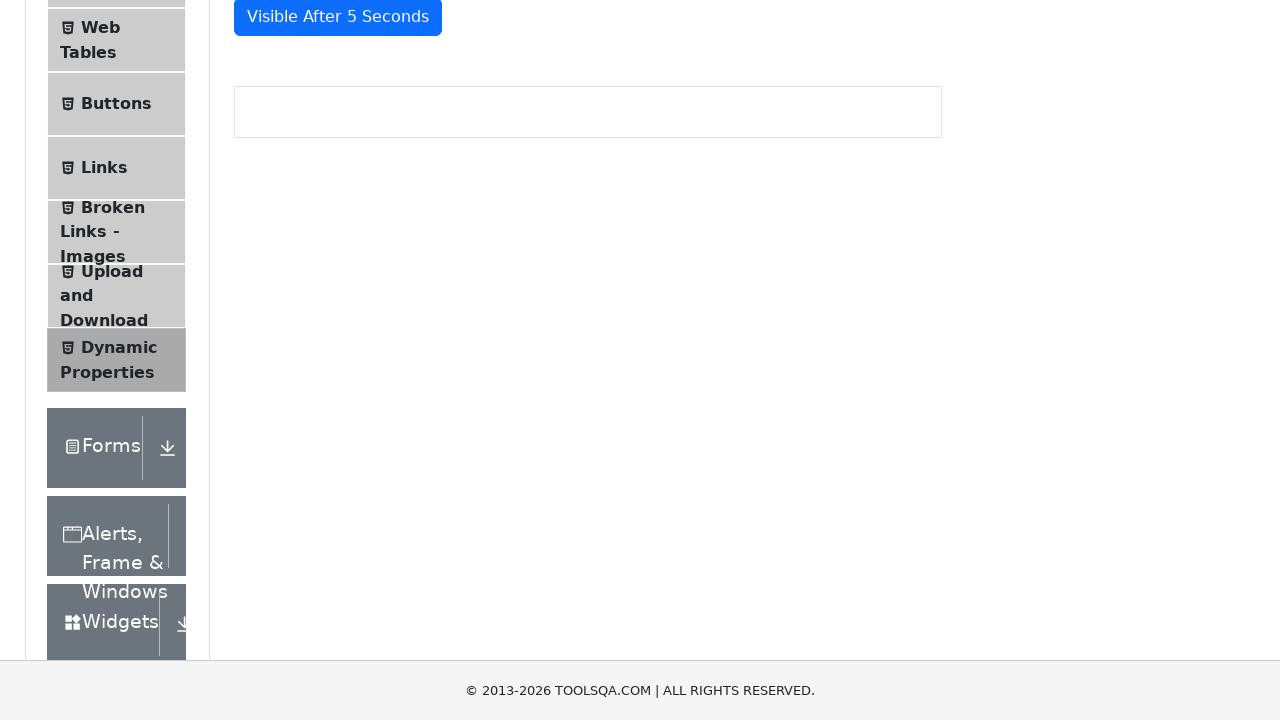

Clicked the enable-after button at (333, 306) on #enableAfter
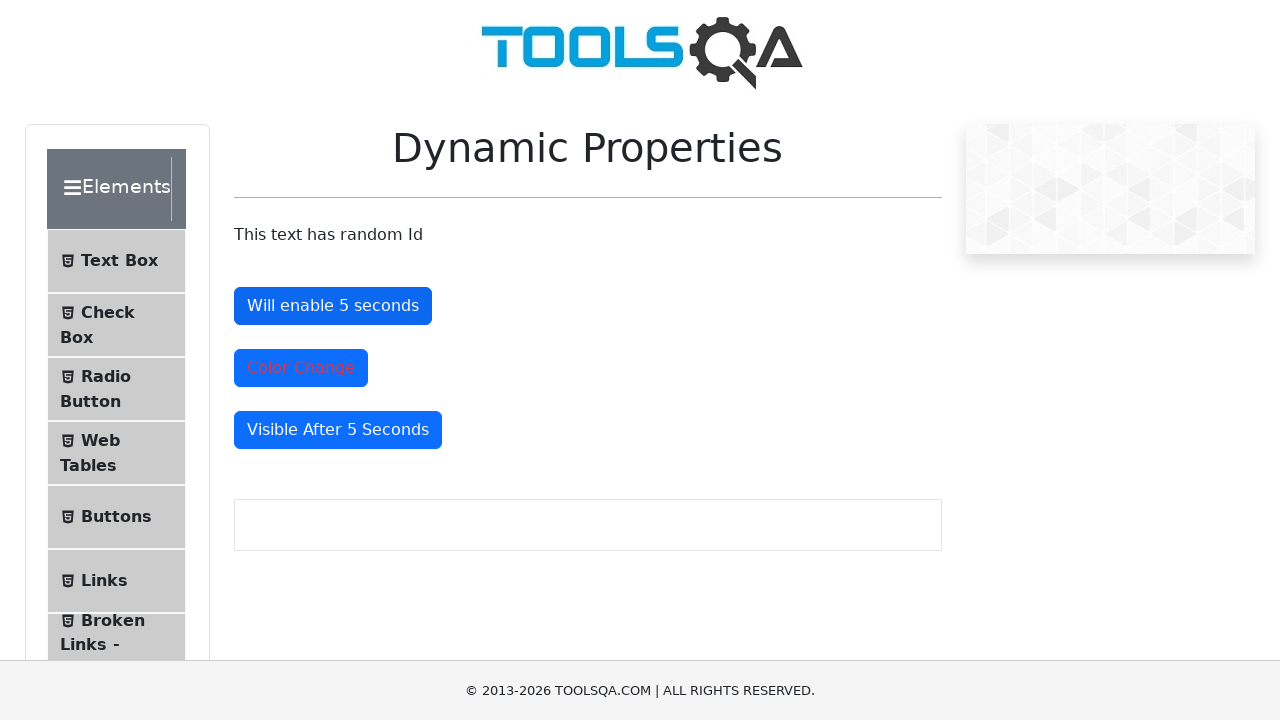

Clicked the color change button at (301, 368) on #colorChange
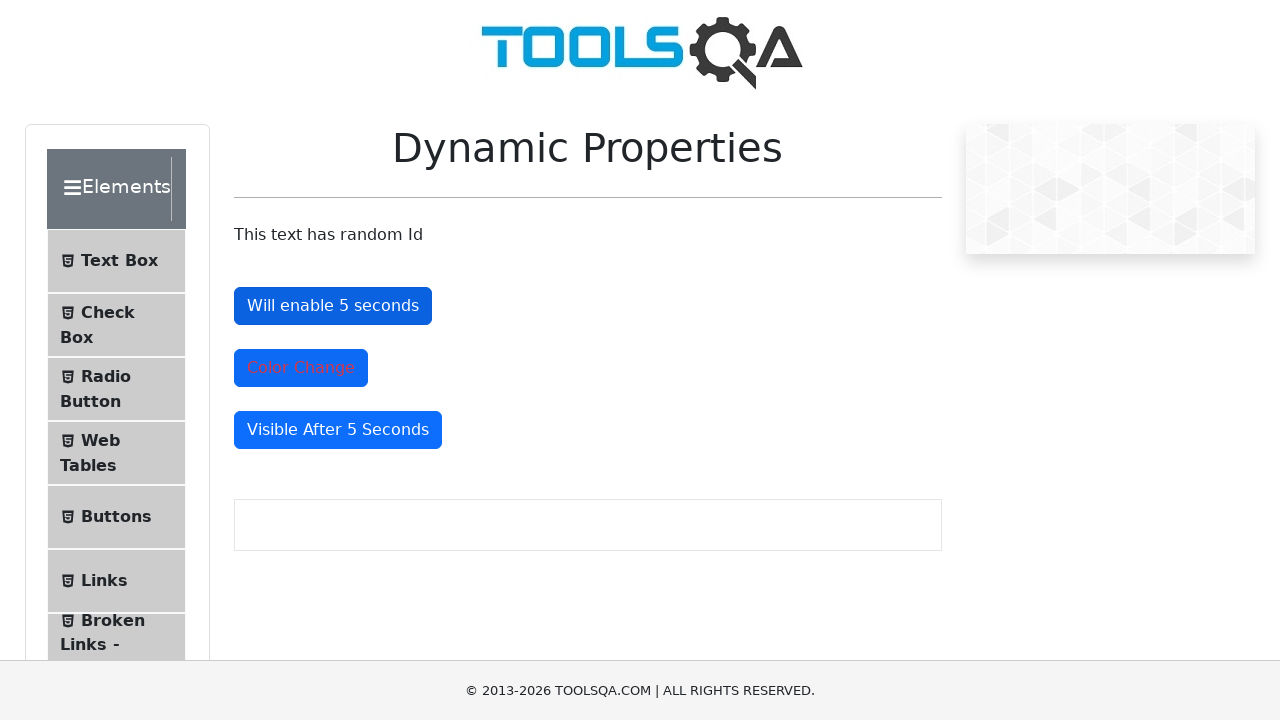

Waited for visible-after button to become visible
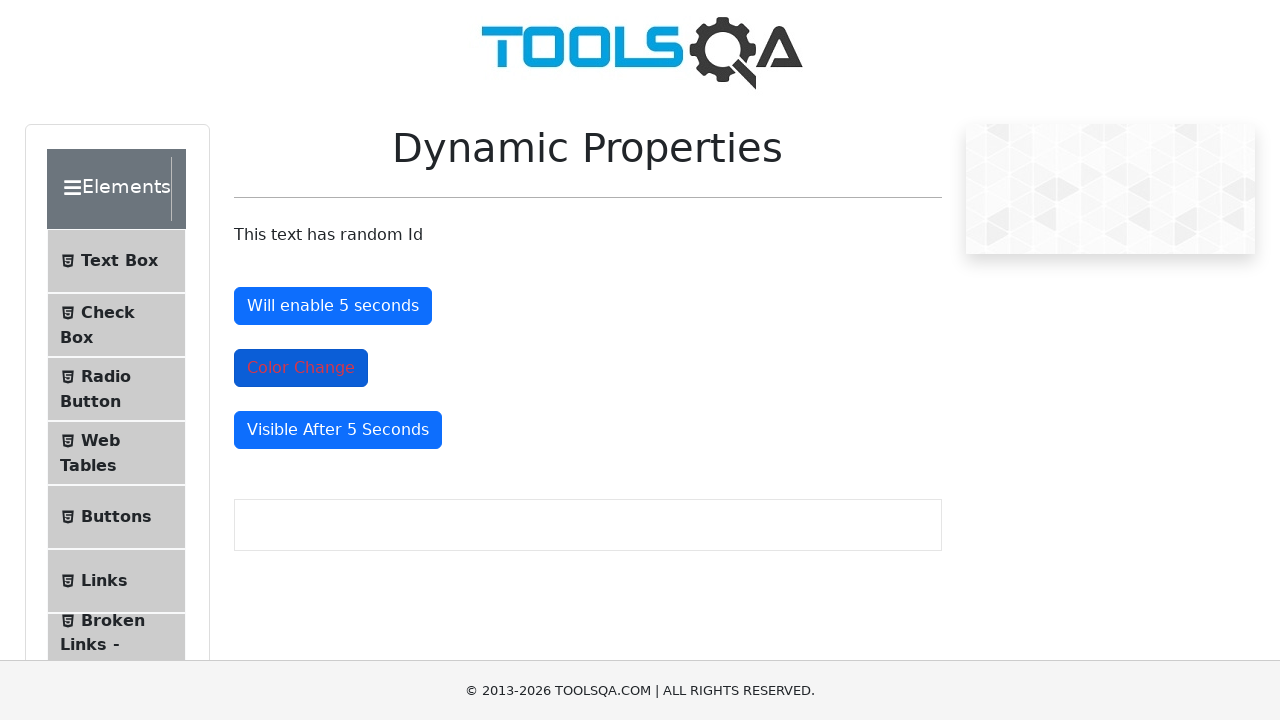

Clicked the visible-after button at (338, 430) on #visibleAfter
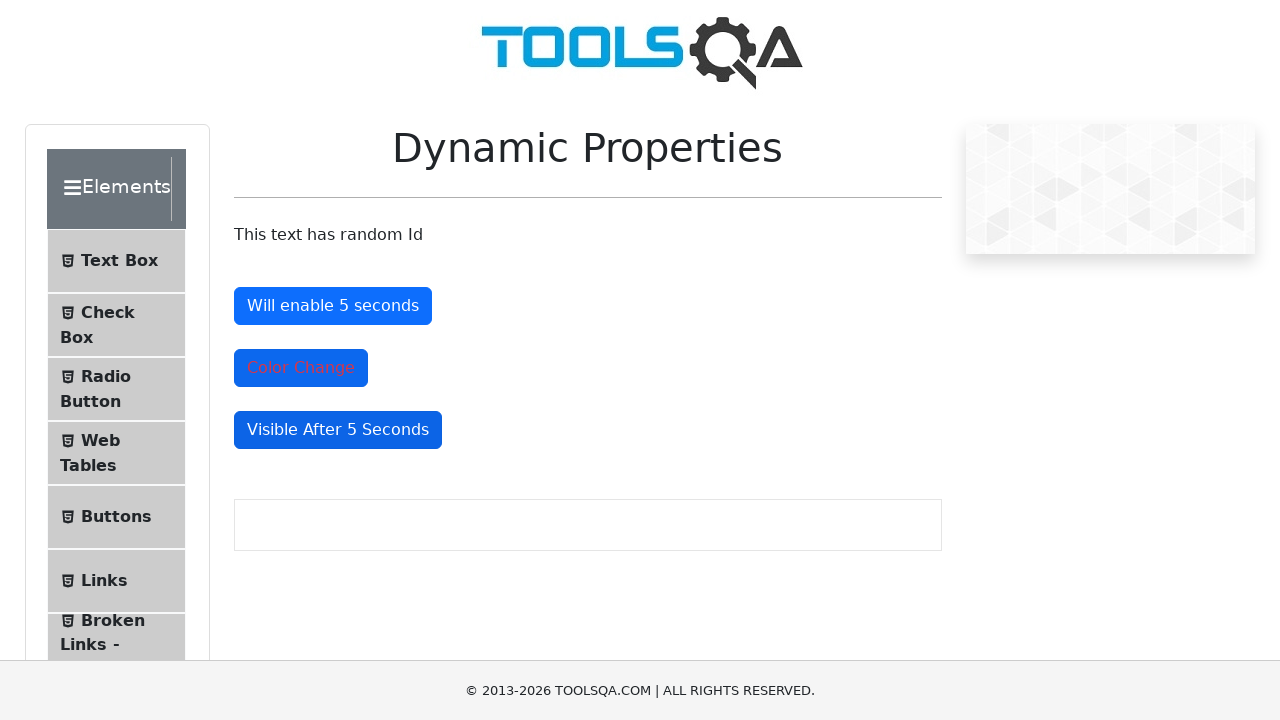

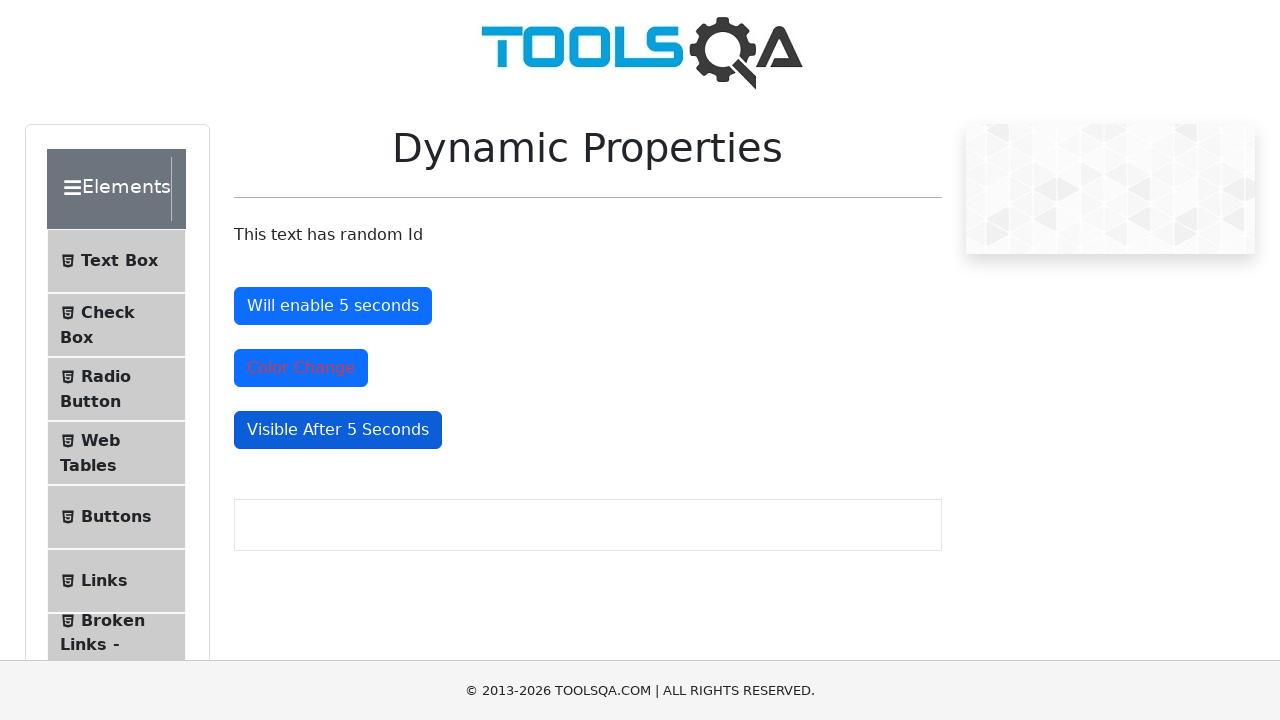